Tests JavaScript alert prompt functionality by switching to iframe, triggering a prompt alert, entering text, and verifying the result appears on the page

Starting URL: https://www.w3schools.com/js/tryit.asp?filename=tryjs_prompt

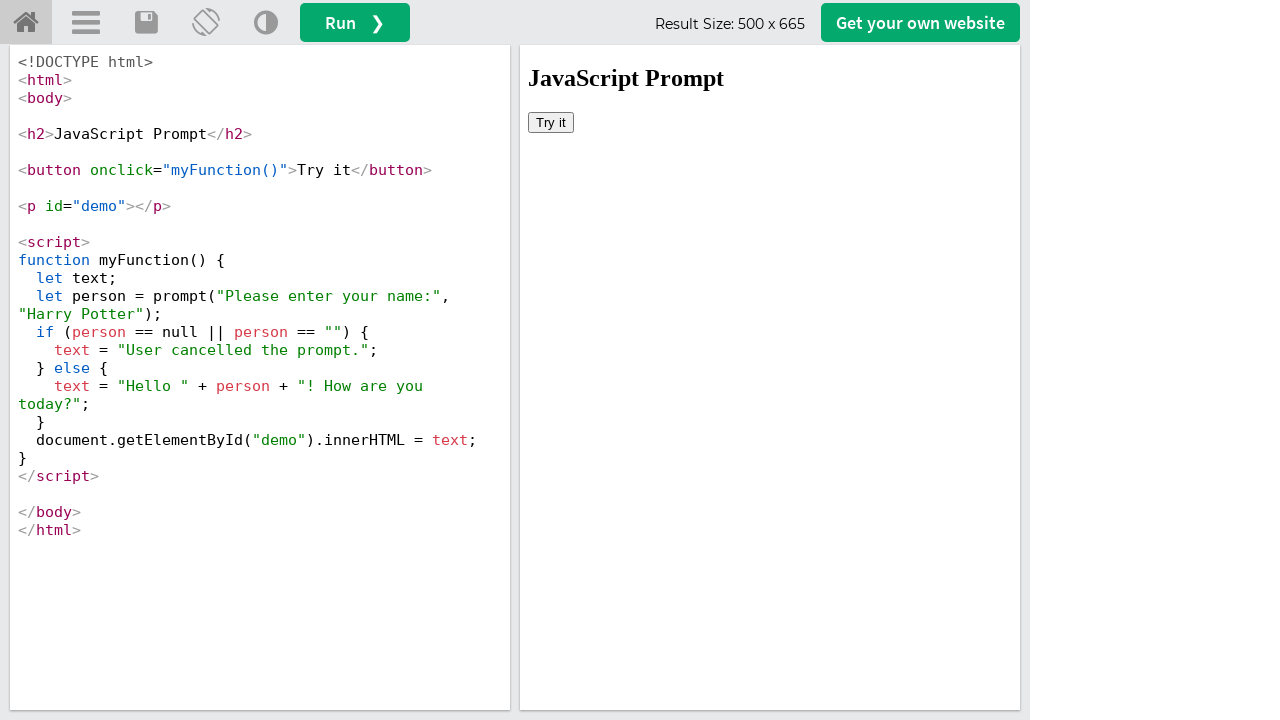

Located iframe with id 'iframeResult'
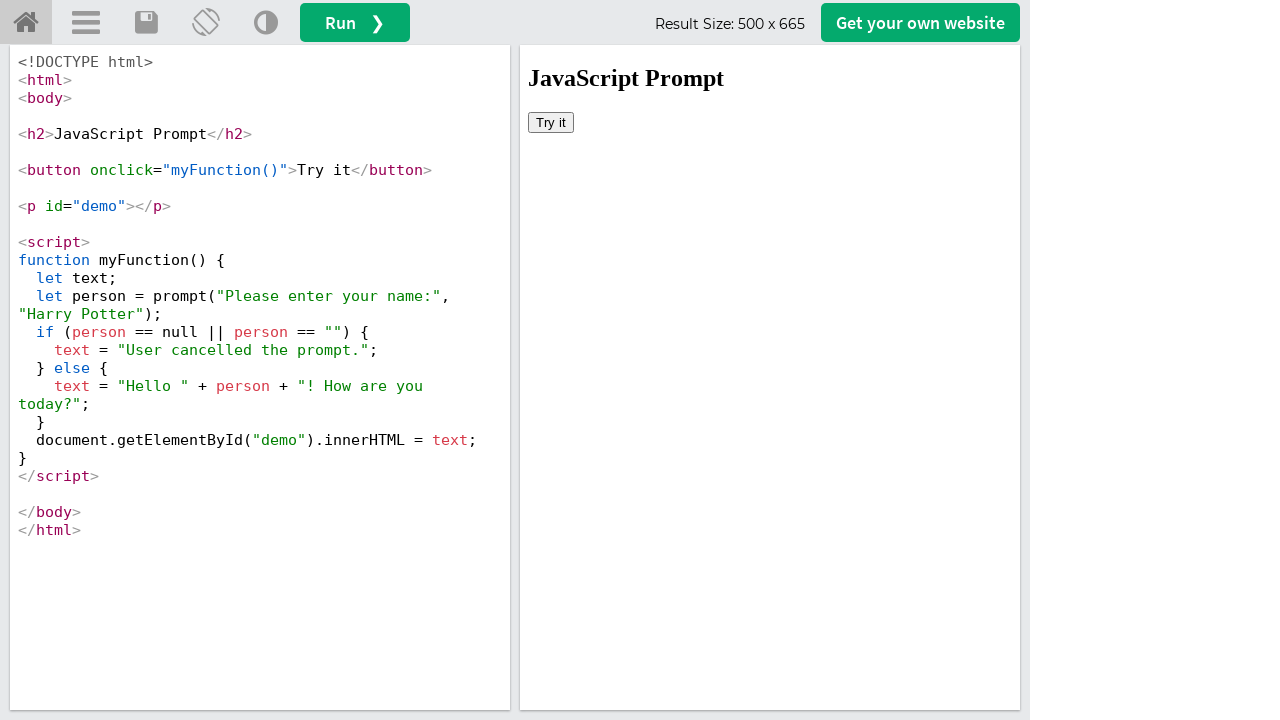

Clicked 'Try it' button to trigger prompt alert at (551, 122) on iframe[id='iframeResult'] >> internal:control=enter-frame >> button:has-text('Tr
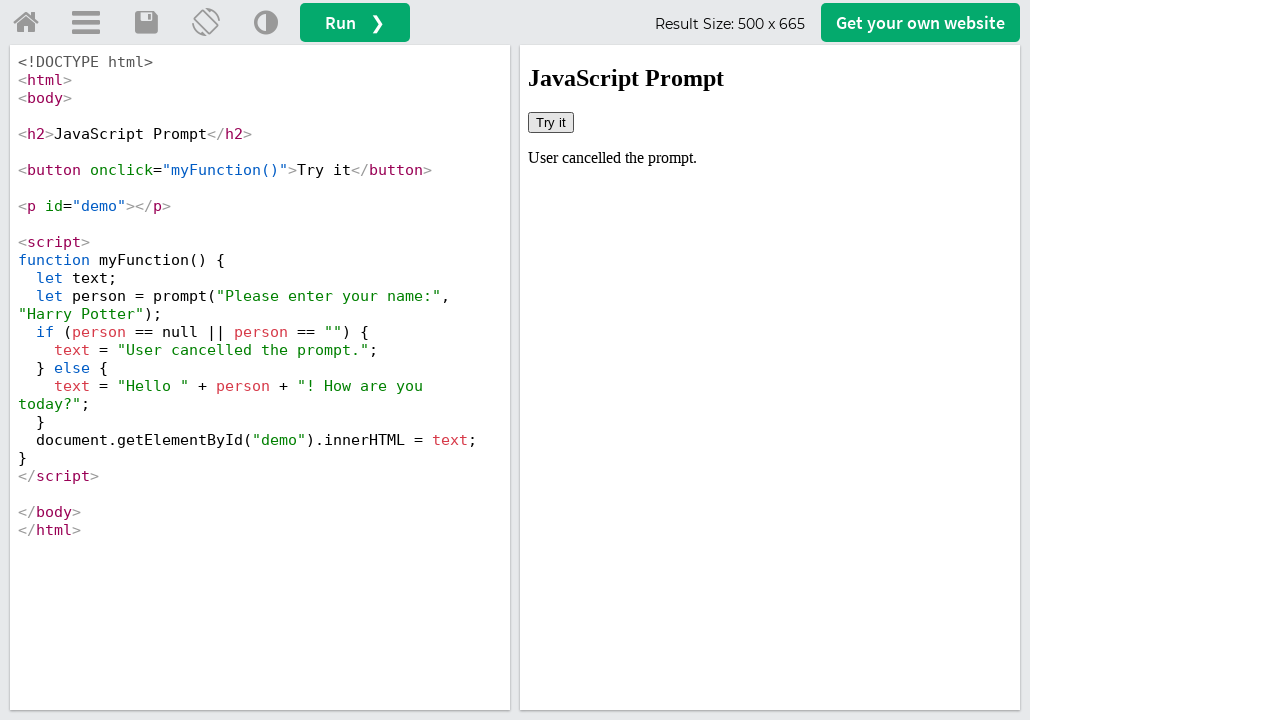

Set up dialog handler to accept prompt with text 'John Smith'
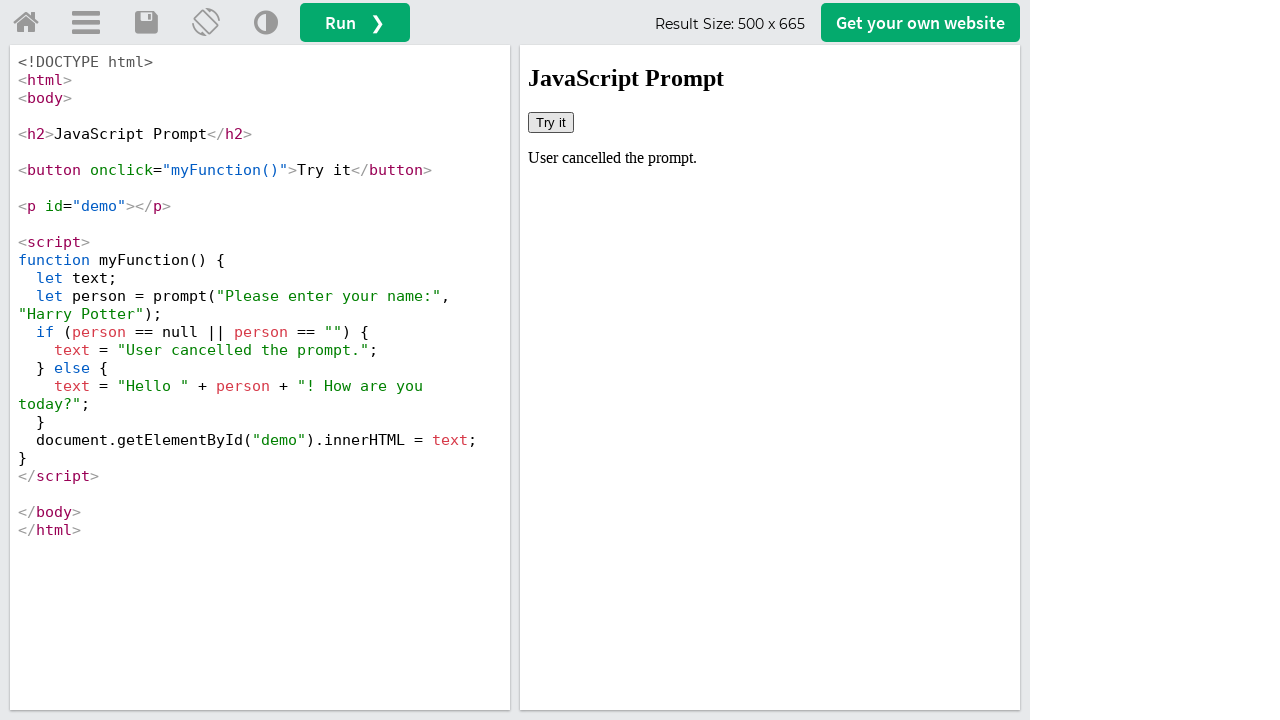

Result element with id 'demo' is now visible
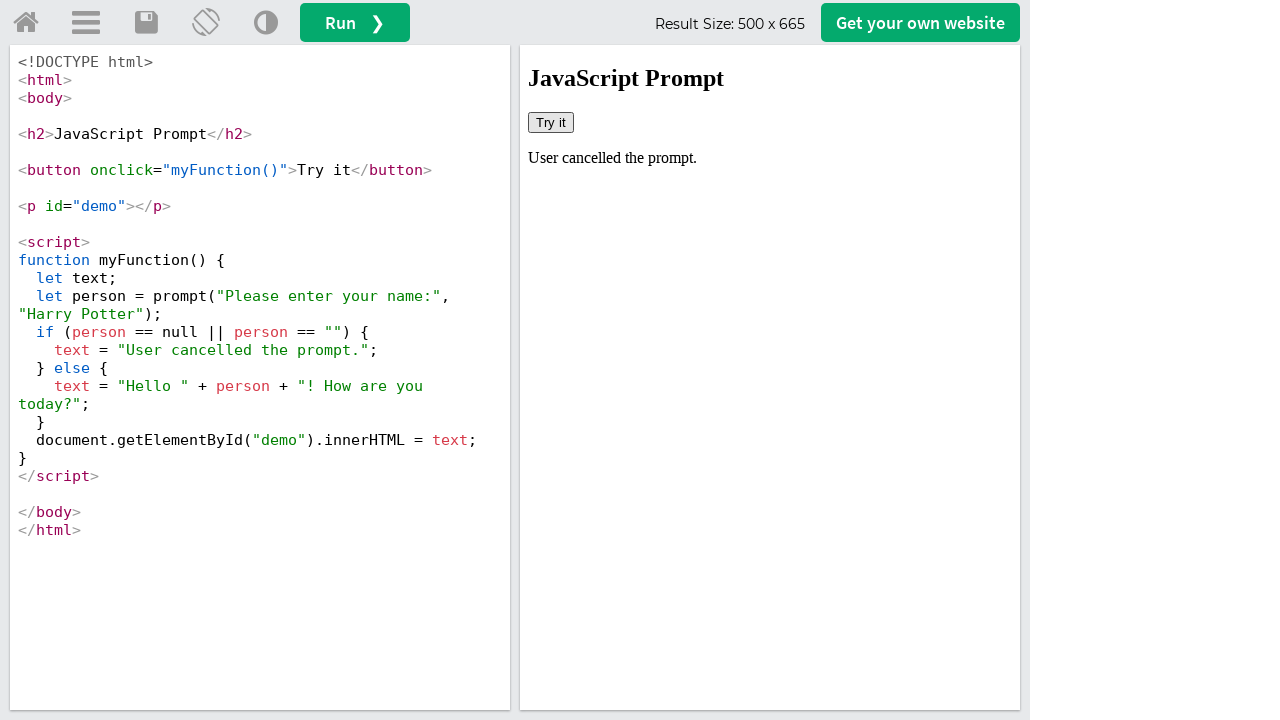

Retrieved text content from result element
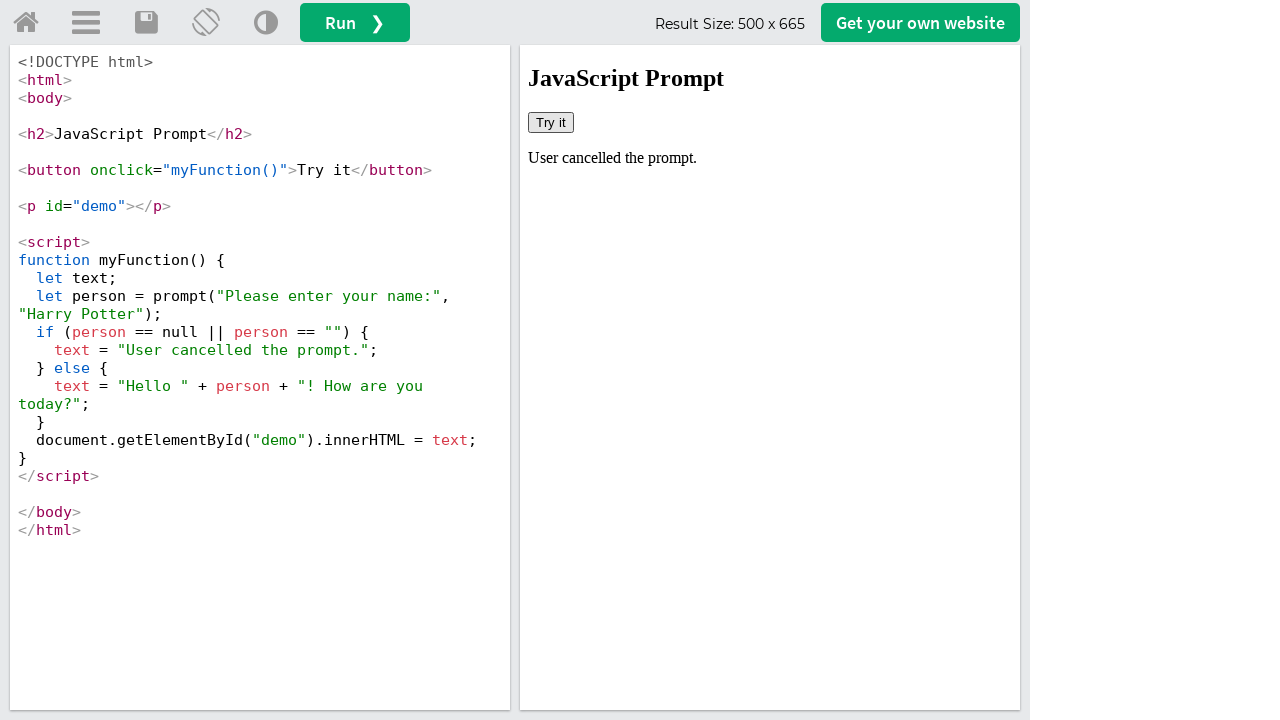

Text verification failed: 'John Smith' not found in result
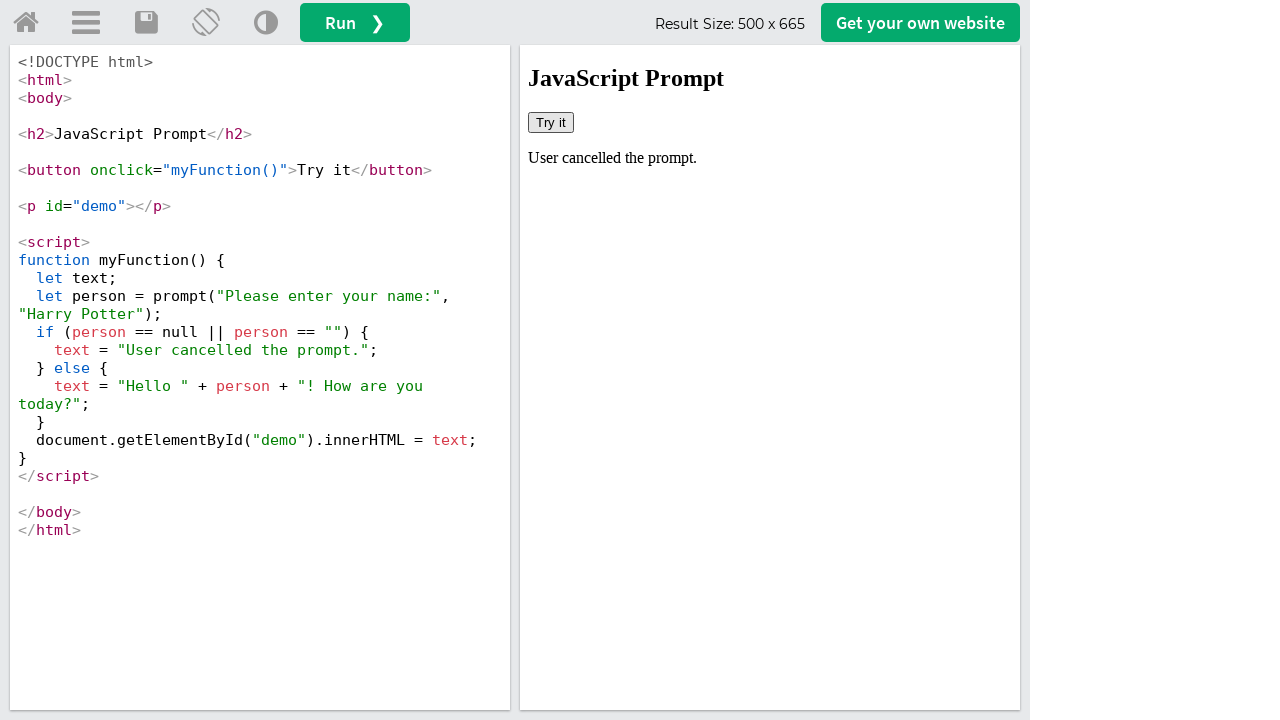

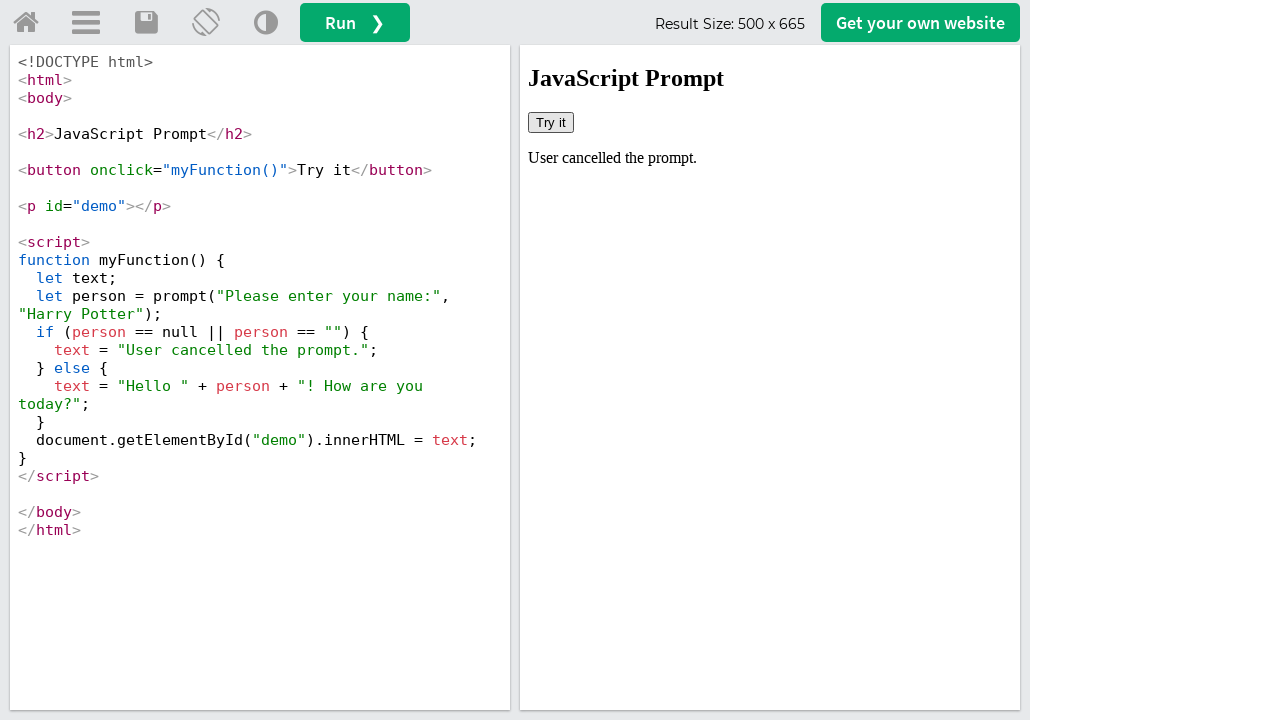